Navigates to OrangeHRM demo page and clicks on the "OrangeHRM, Inc" link (likely a footer/branding link that opens a new page or tab)

Starting URL: https://opensource-demo.orangehrmlive.com/web/index.php/auth/login

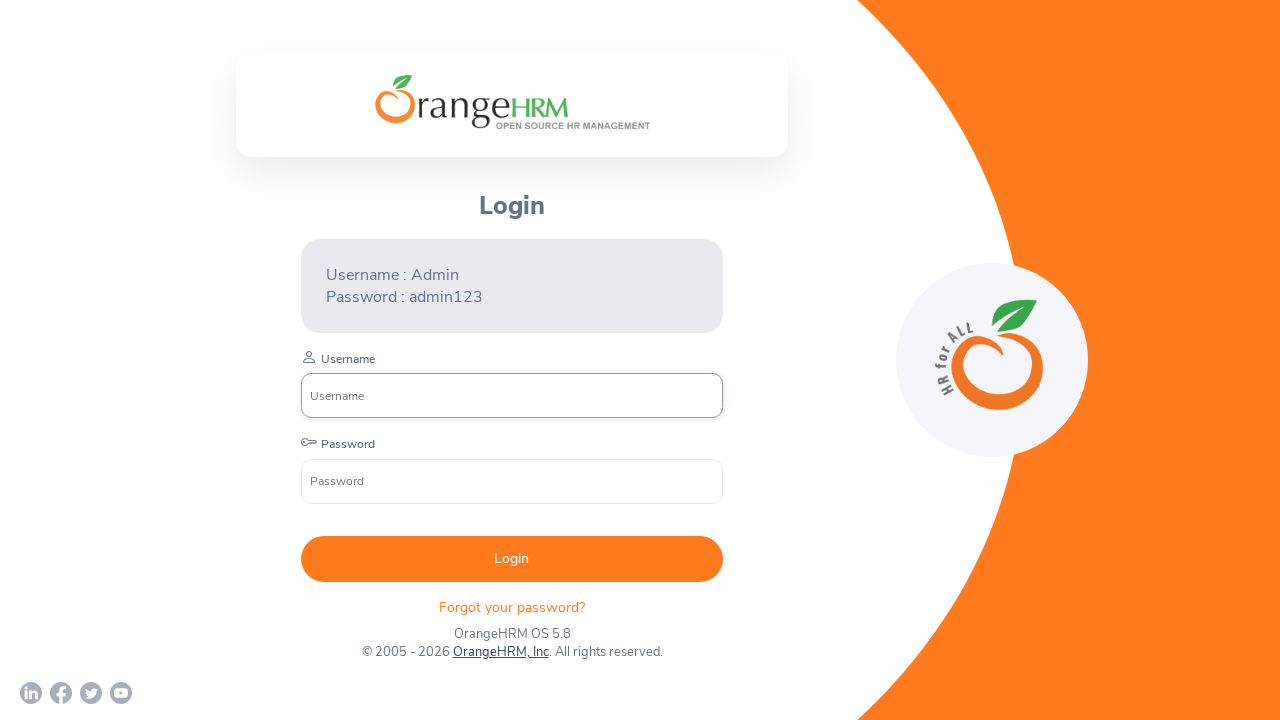

Waited for page to load (networkidle state)
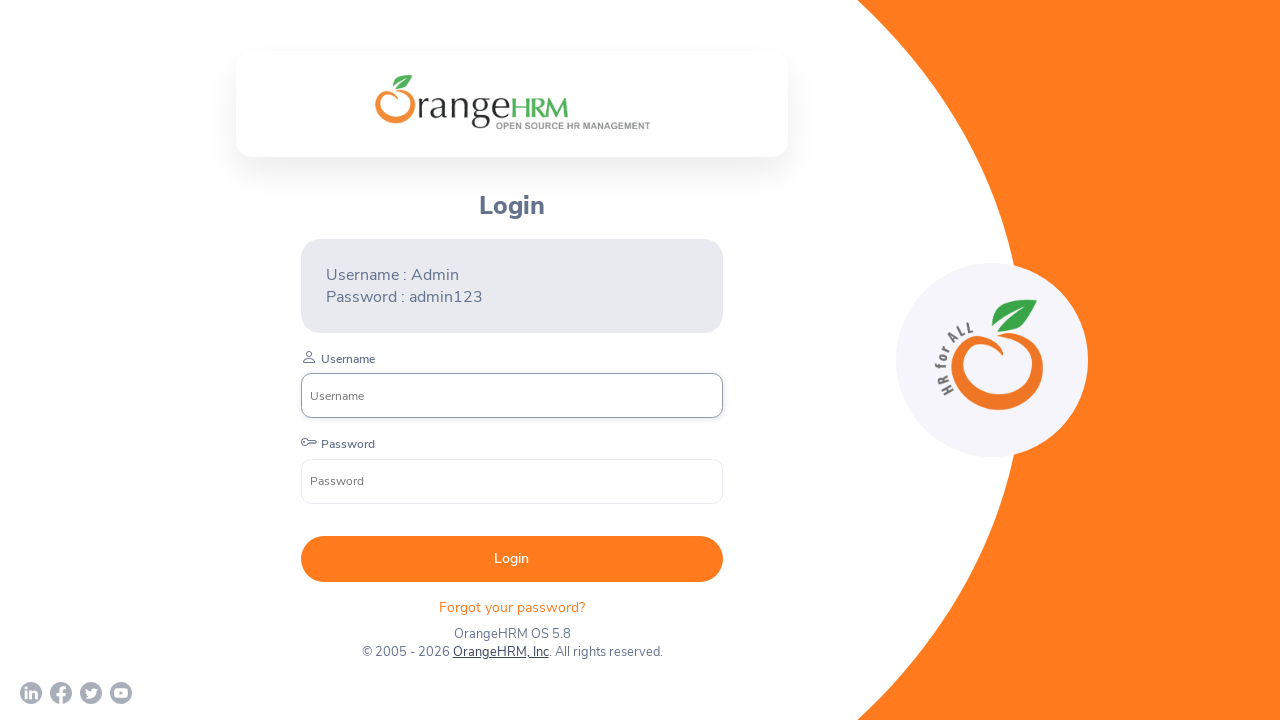

Clicked on the 'OrangeHRM, Inc' link at (500, 652) on text=OrangeHRM, Inc
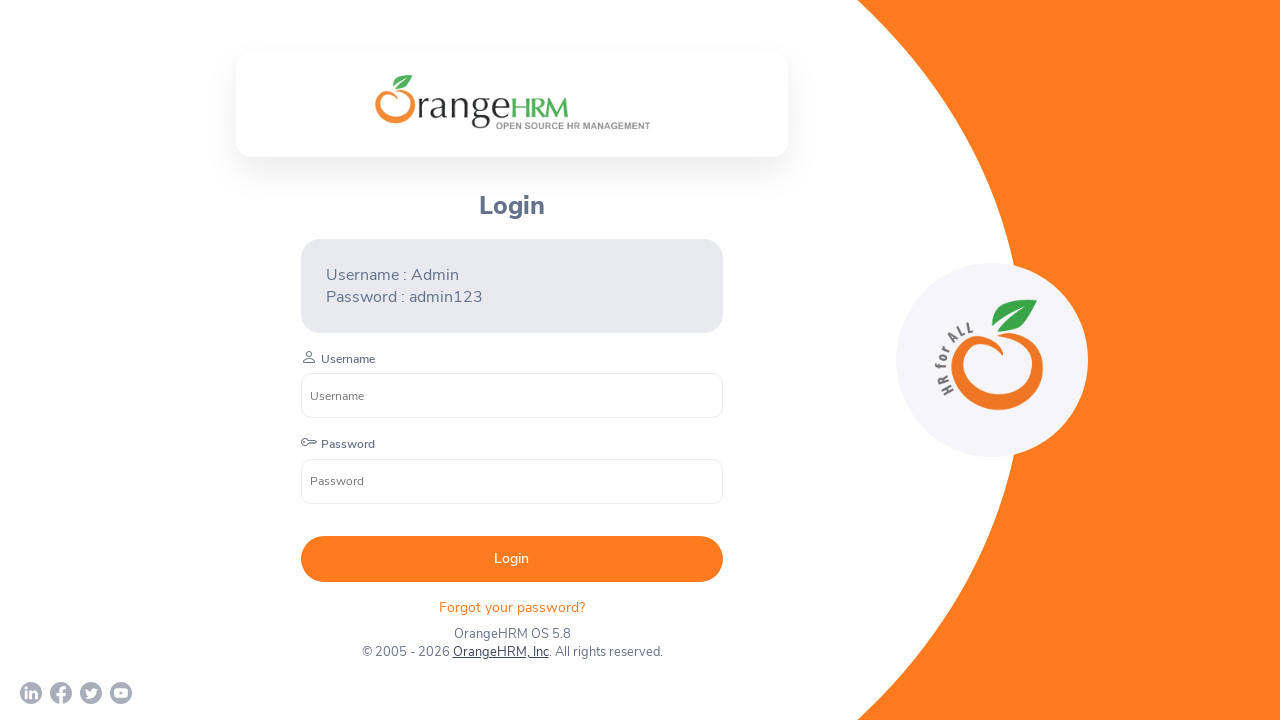

Waited 2 seconds for navigation or new tab to load
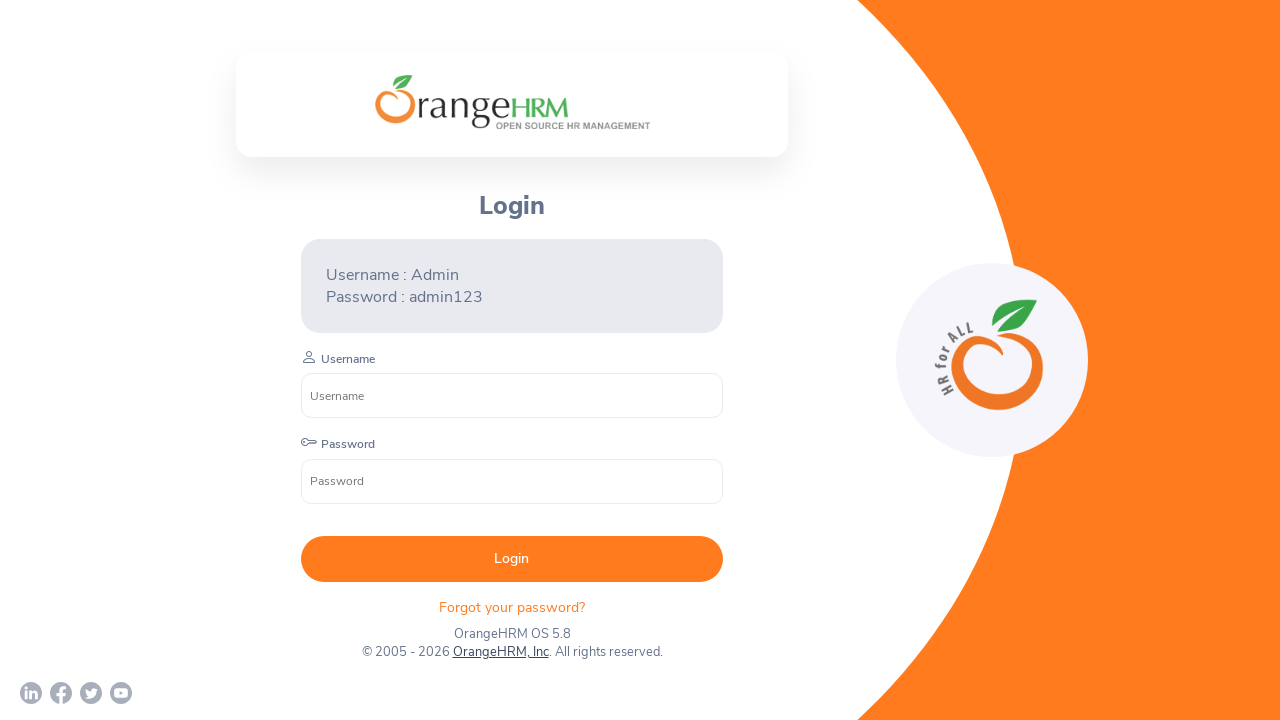

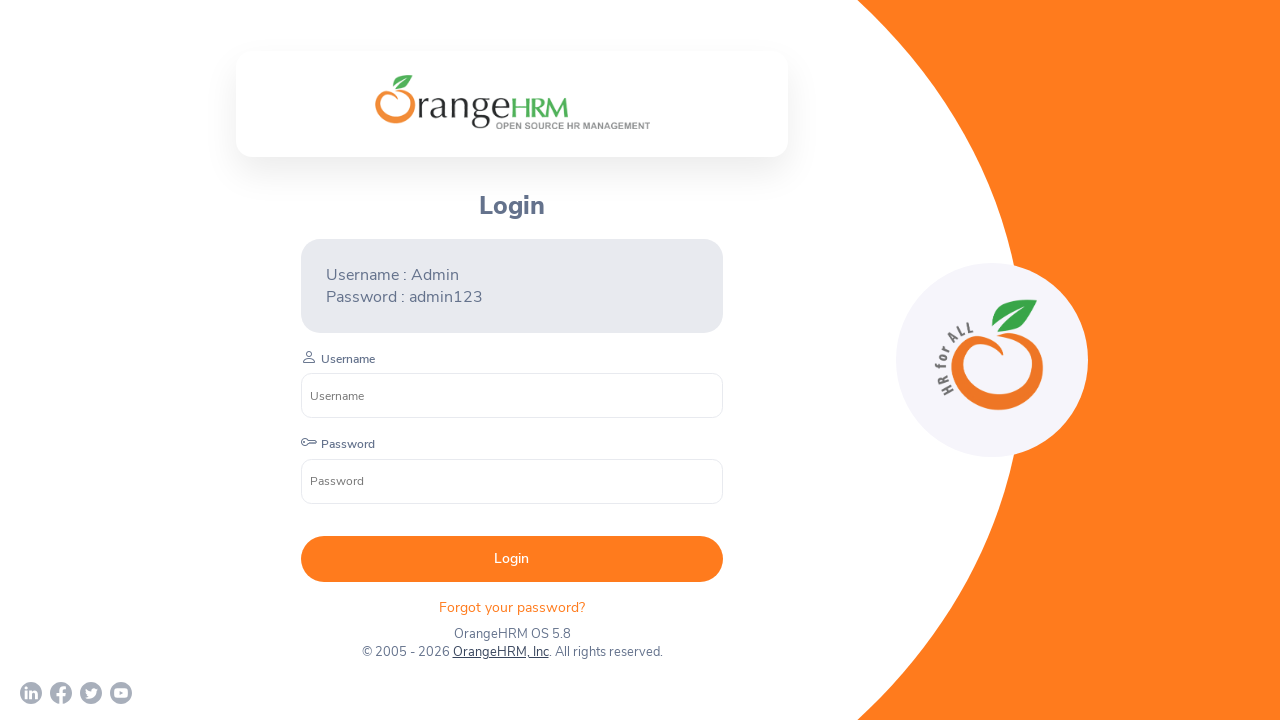